Tests the dark/light mode toggle functionality on the Playwright documentation website by clicking the theme switch button.

Starting URL: https://playwright.dev/

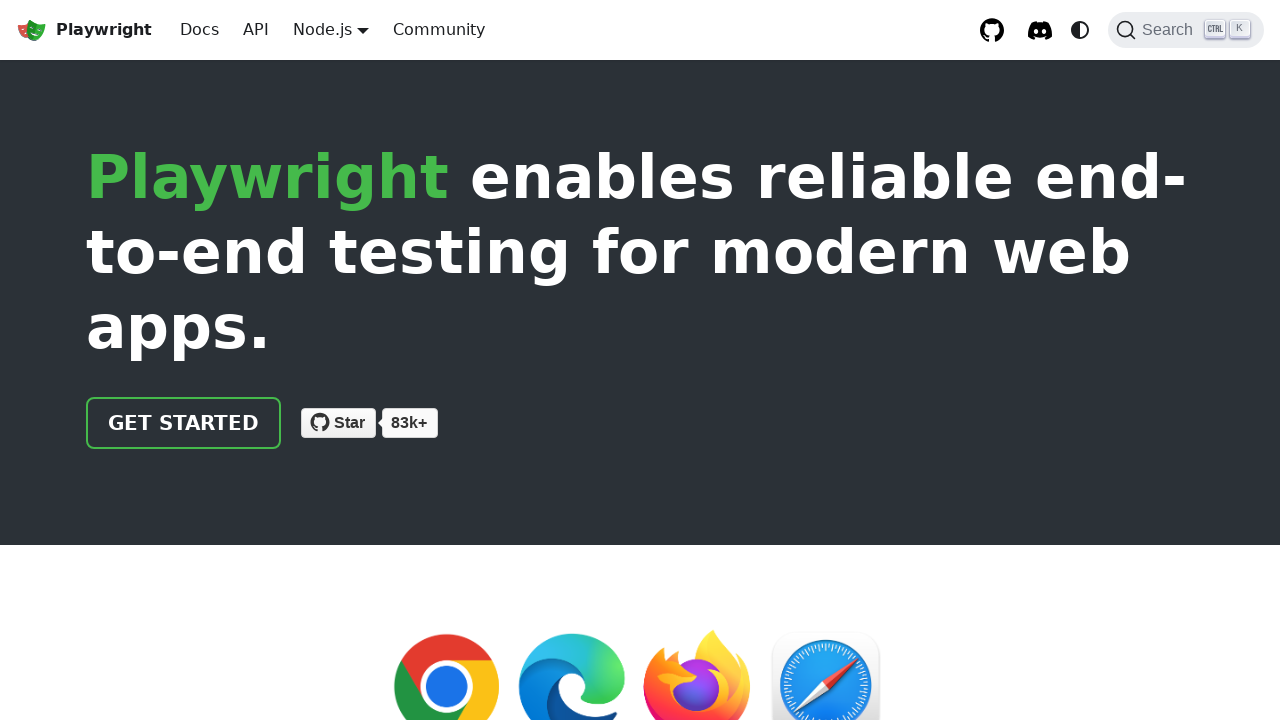

Navigated to Playwright documentation website
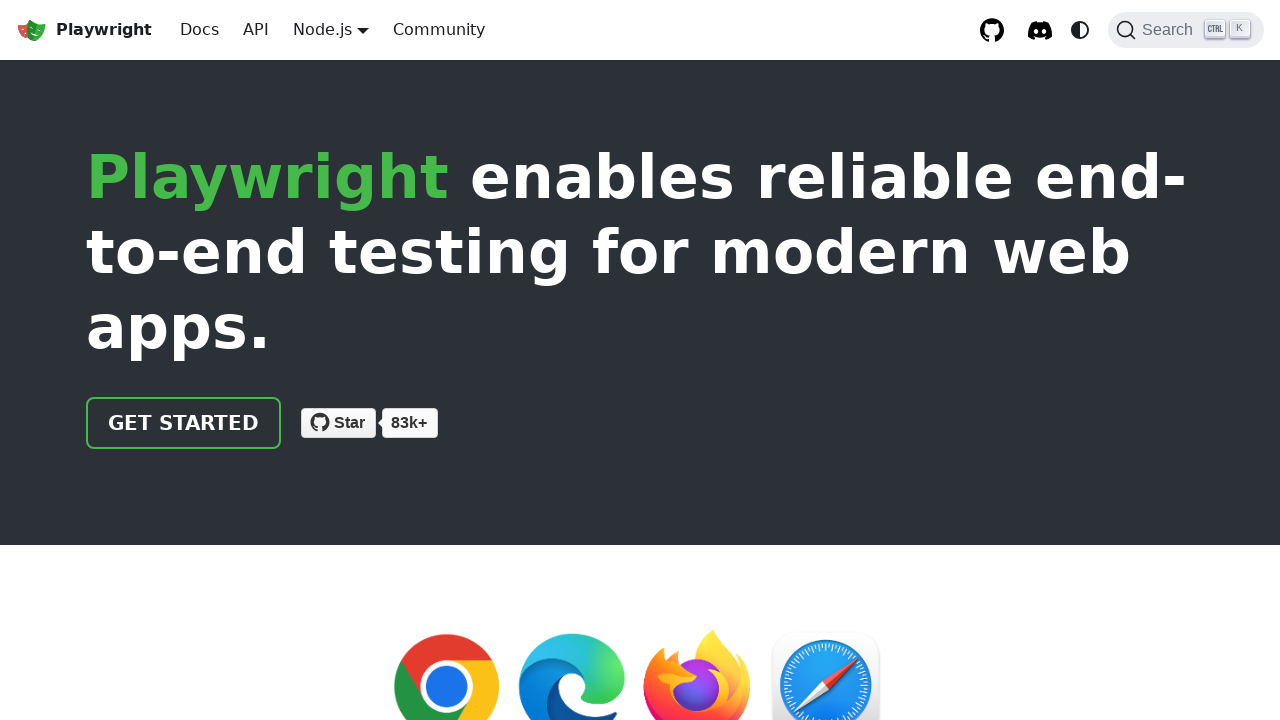

Clicked dark/light mode toggle button at (1080, 30) on internal:label="Switch between dark and light"i
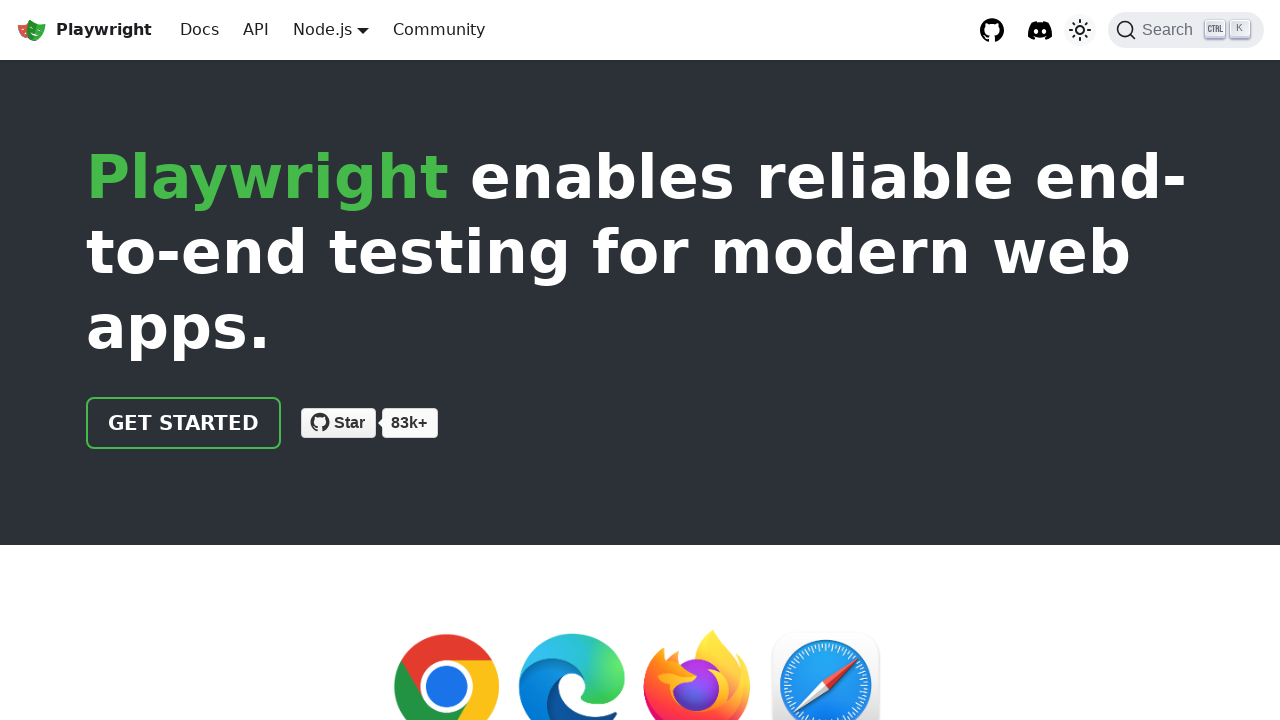

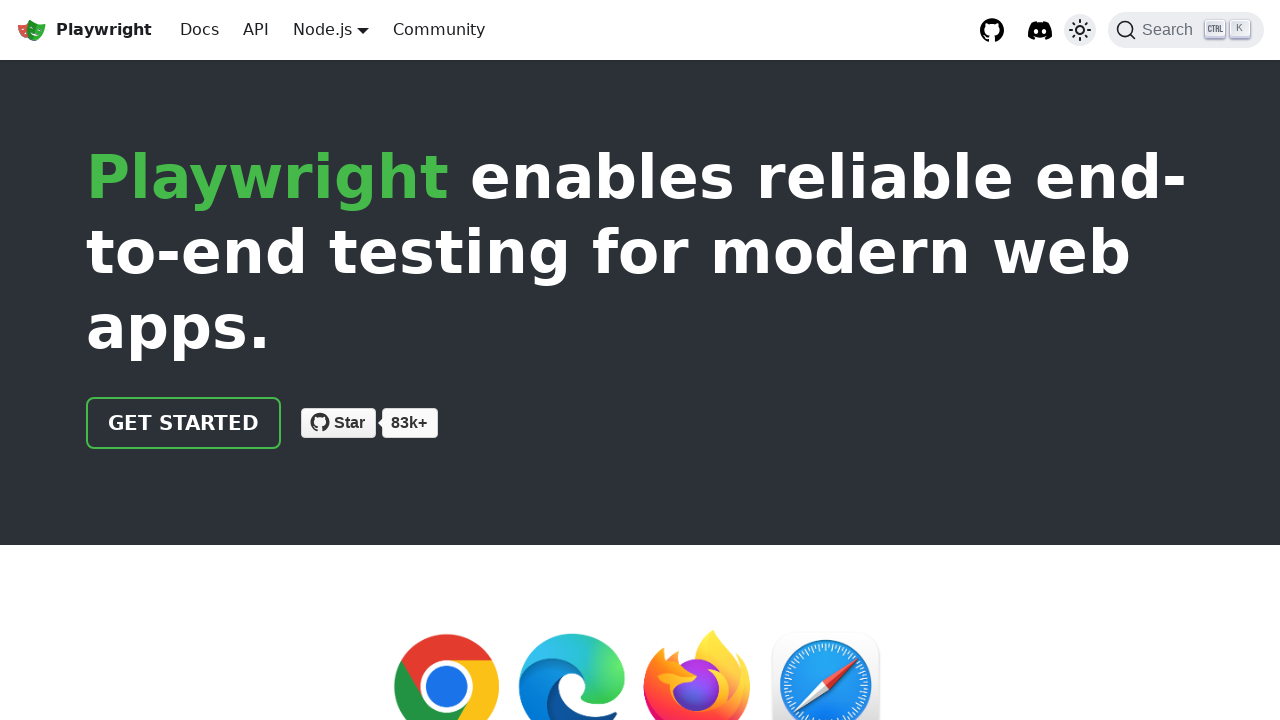